Tests horizontal slider dragging by moving the slider handle to different positions

Starting URL: https://rangeslider.js.org/

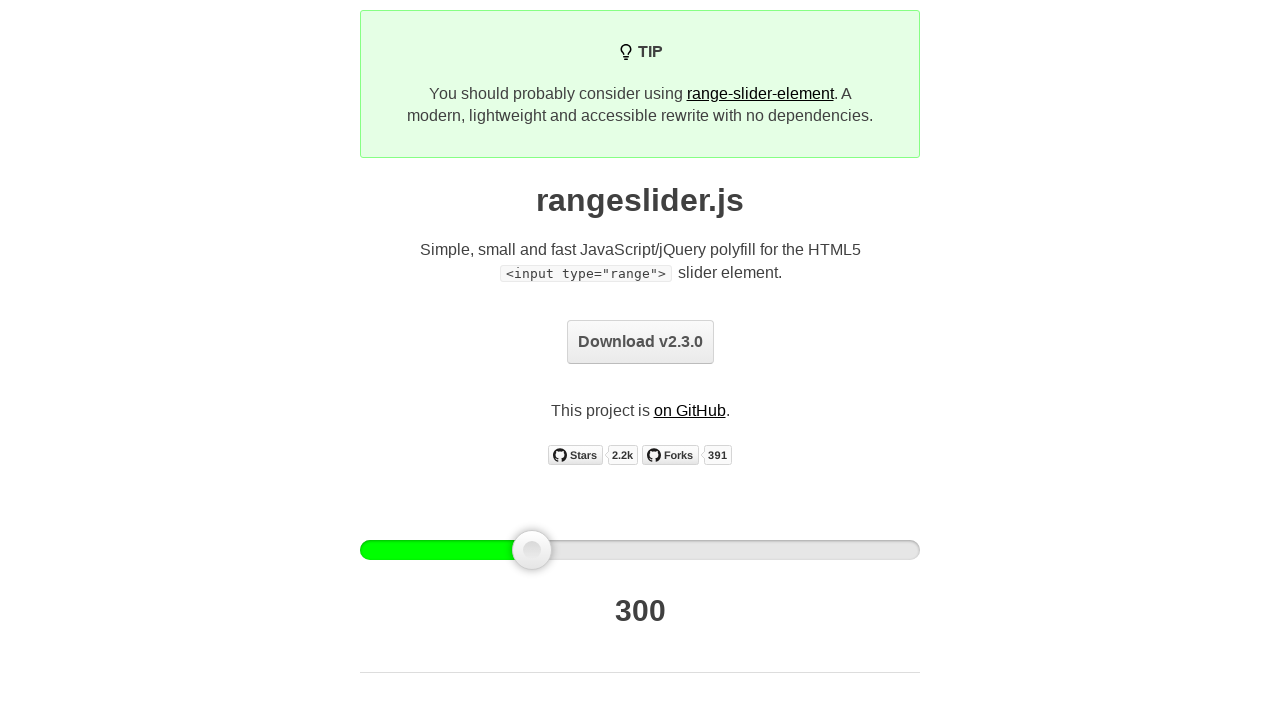

Located the first slider handle element
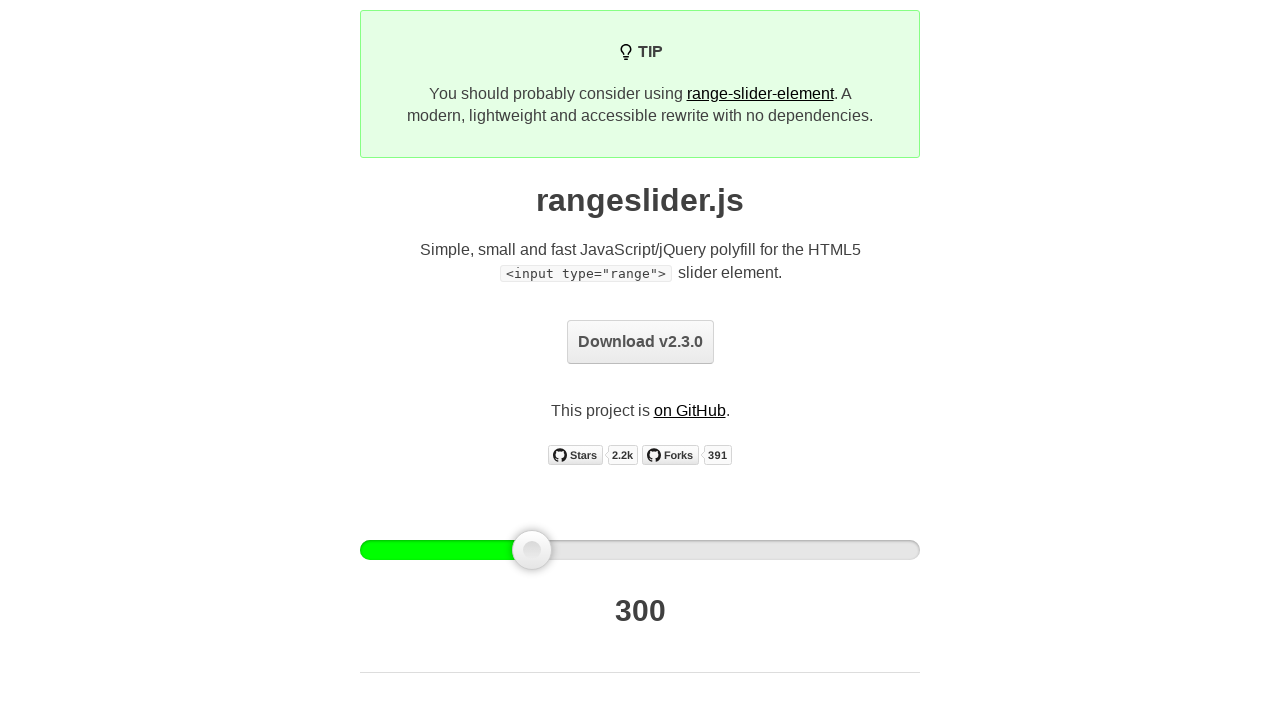

Retrieved bounding box of the slider handle
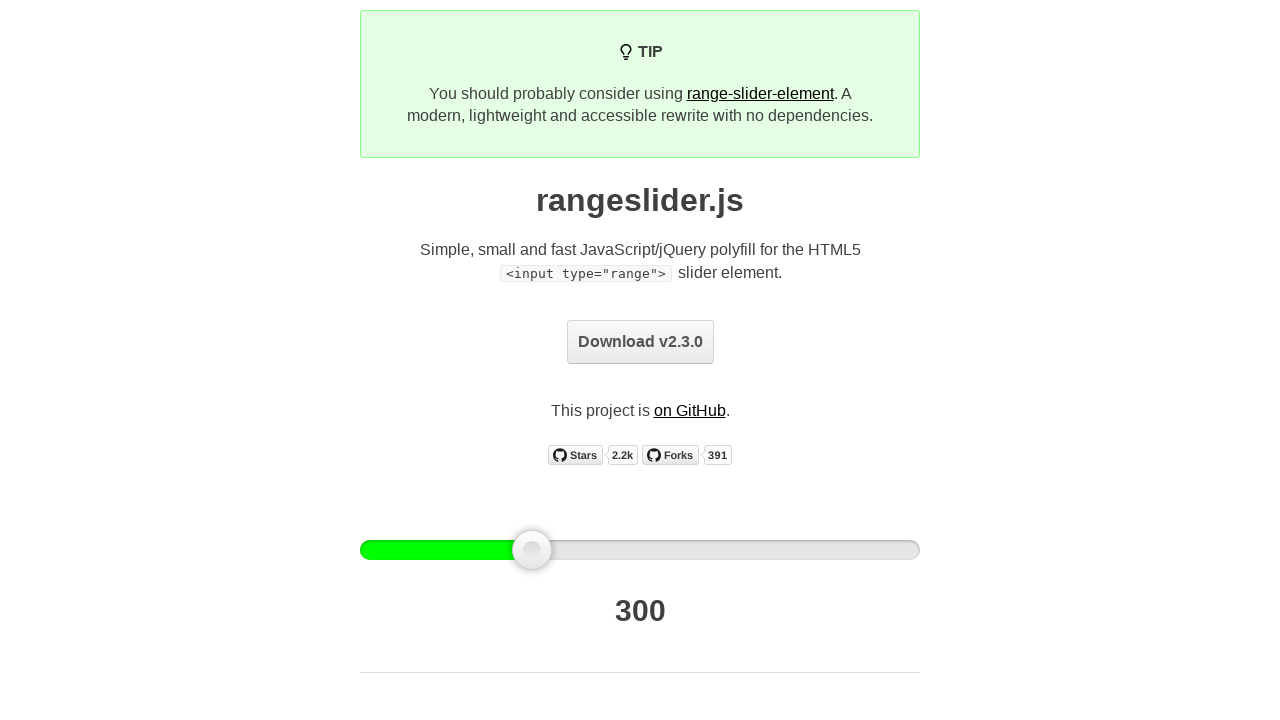

Moved mouse to center of slider handle at (532, 550)
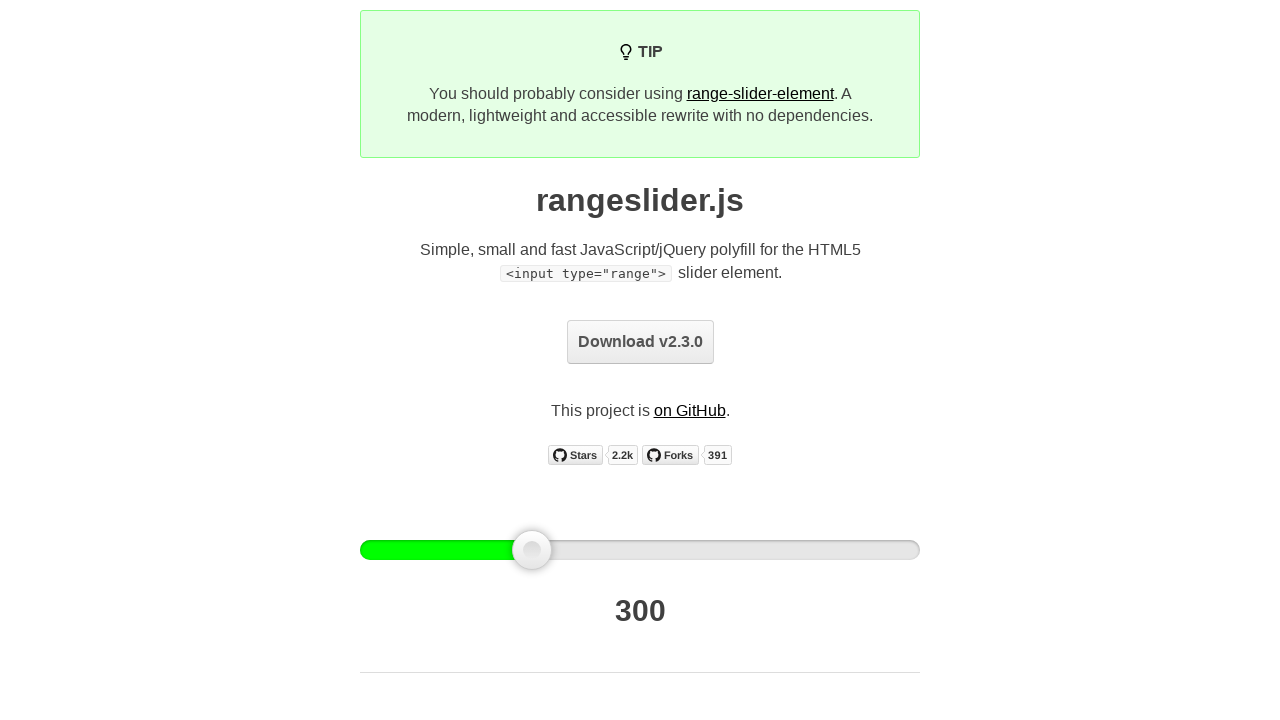

Pressed mouse button down on slider handle at (532, 550)
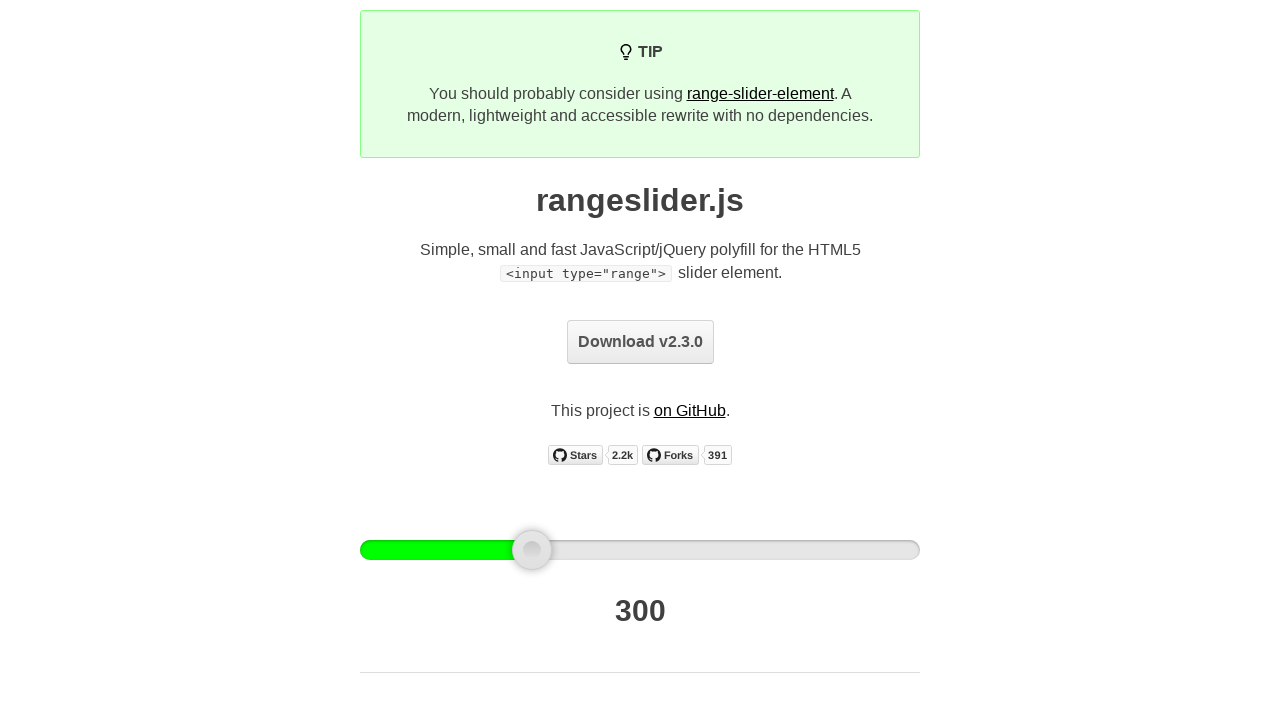

Dragged slider handle 300px to the right at (832, 550)
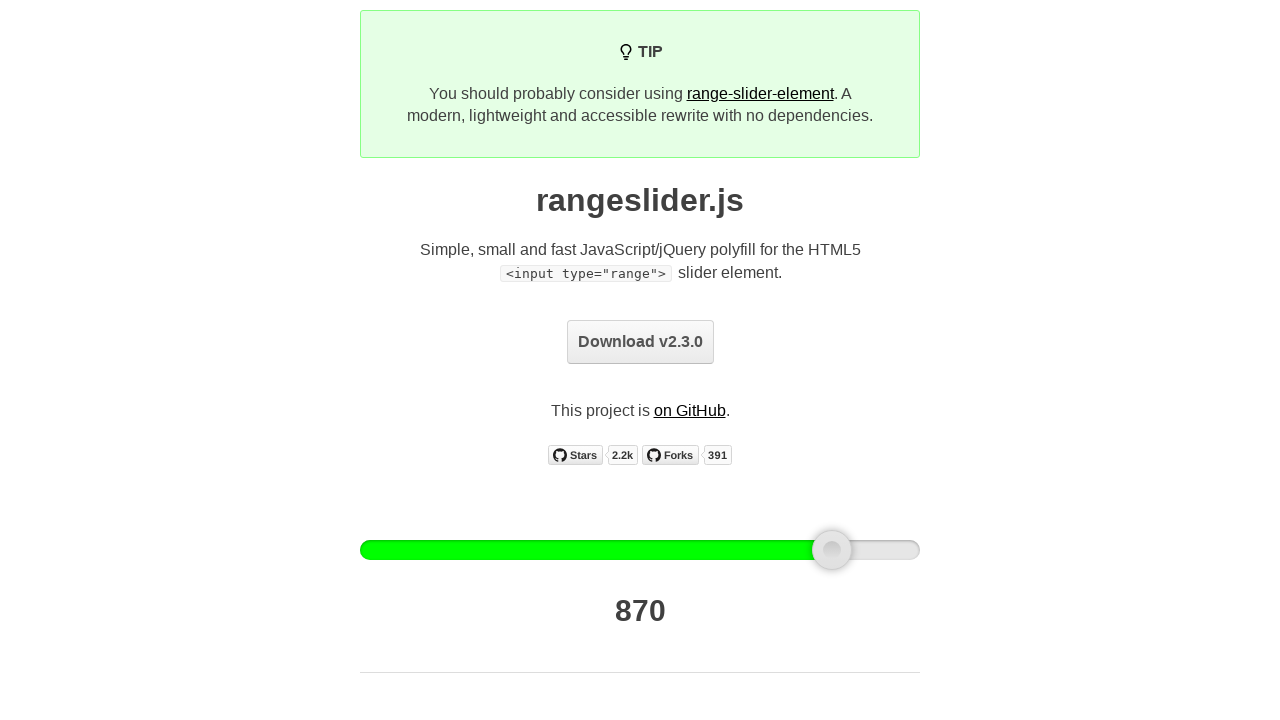

Released mouse button - first drag completed at (832, 550)
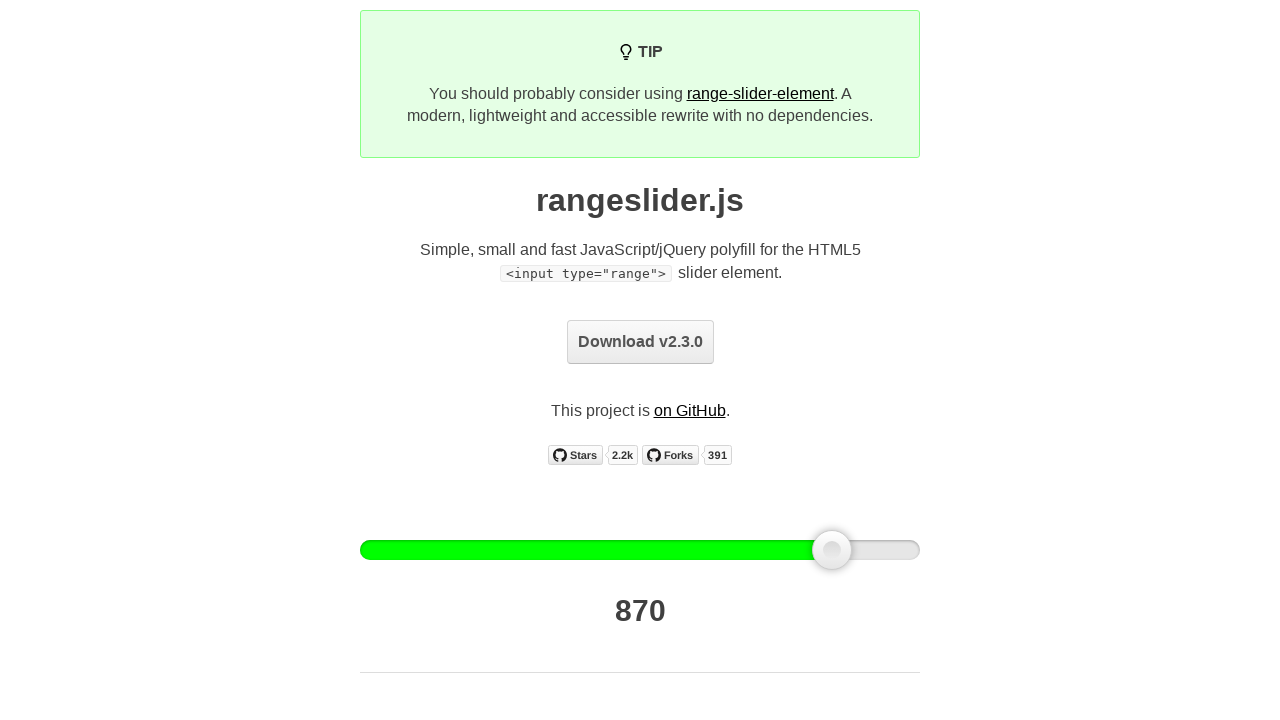

Moved mouse to slider handle at +300px position at (832, 550)
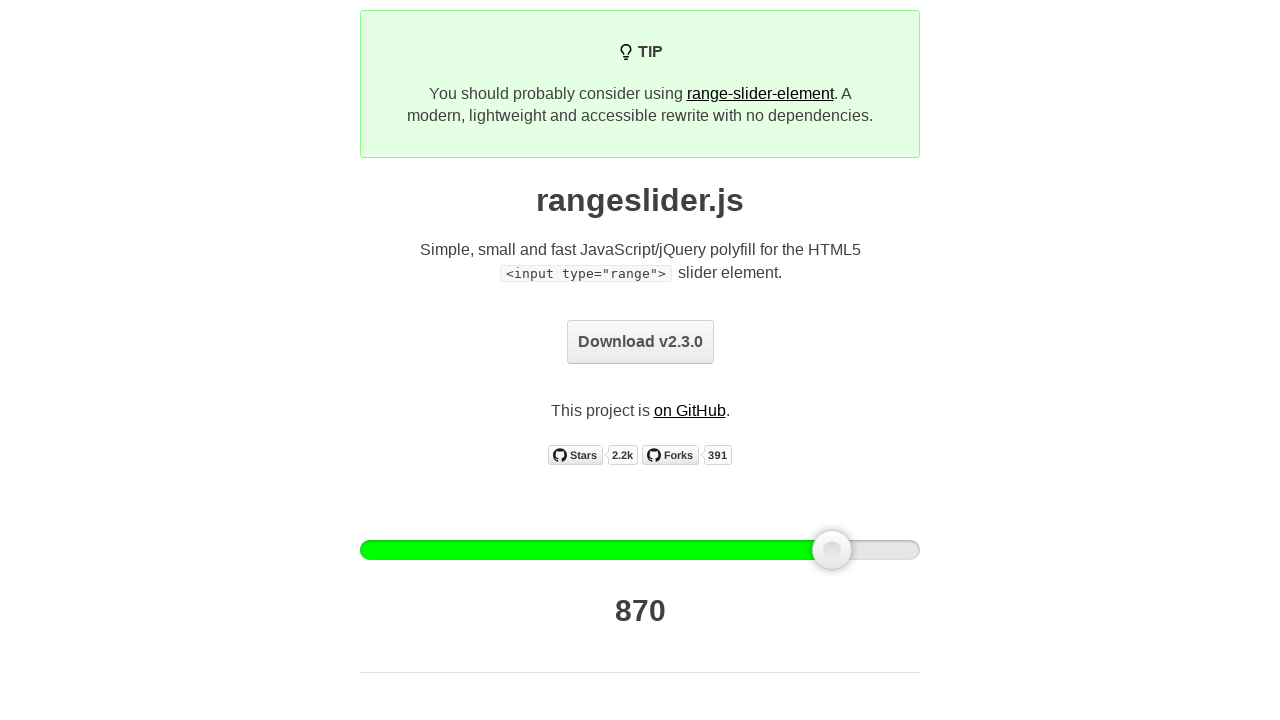

Pressed mouse button down on slider handle at (832, 550)
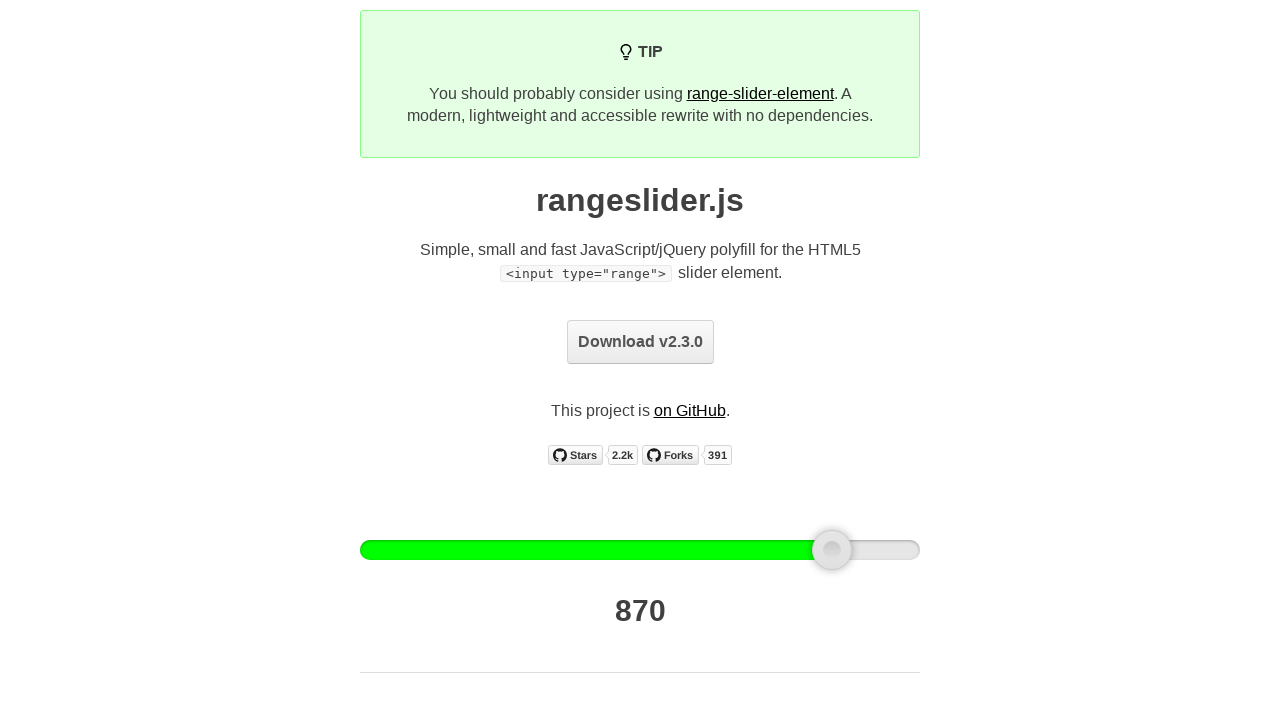

Dragged slider handle 150px to the left (from +300px to +150px) at (682, 550)
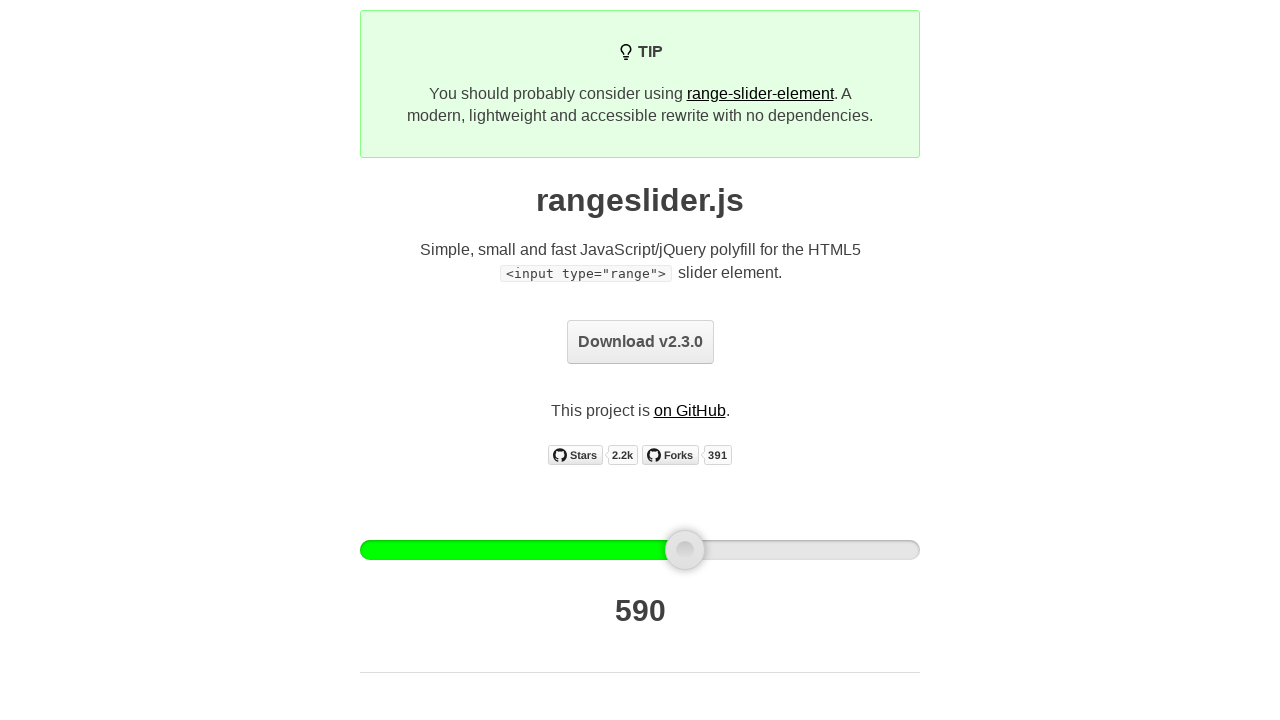

Released mouse button - second drag completed at (682, 550)
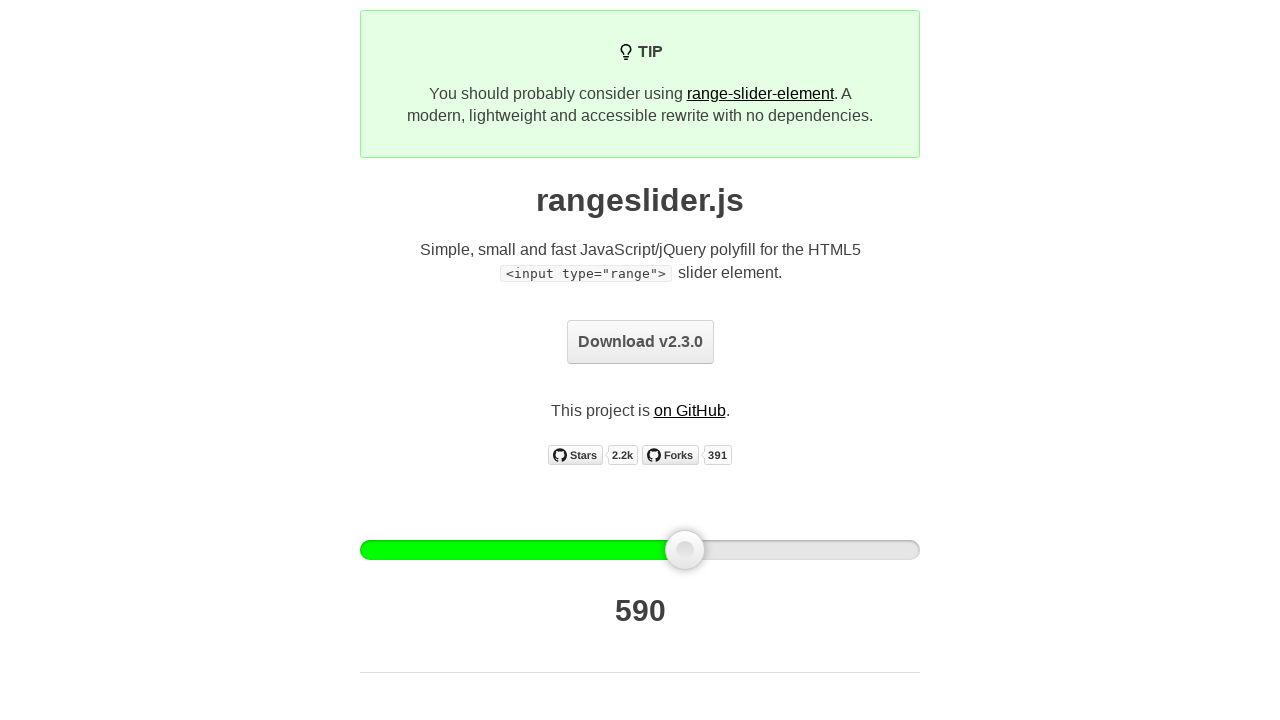

Moved mouse to slider handle at +150px position at (682, 550)
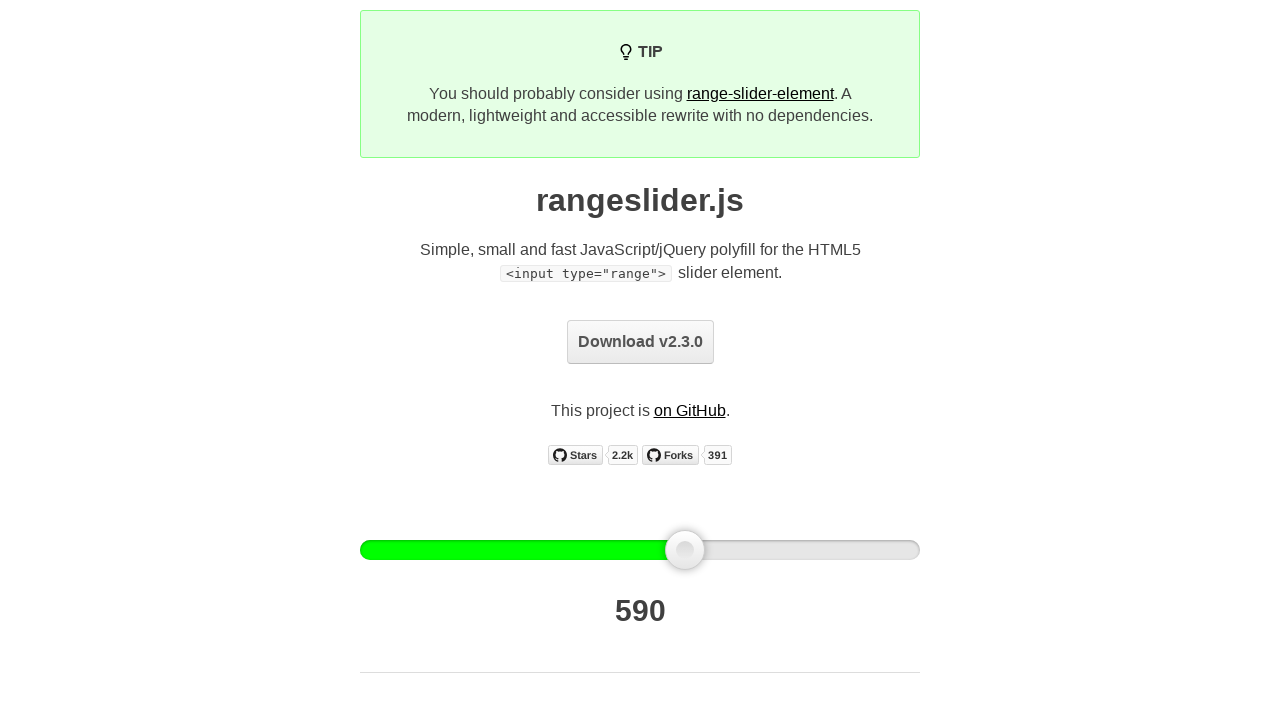

Pressed mouse button down on slider handle at (682, 550)
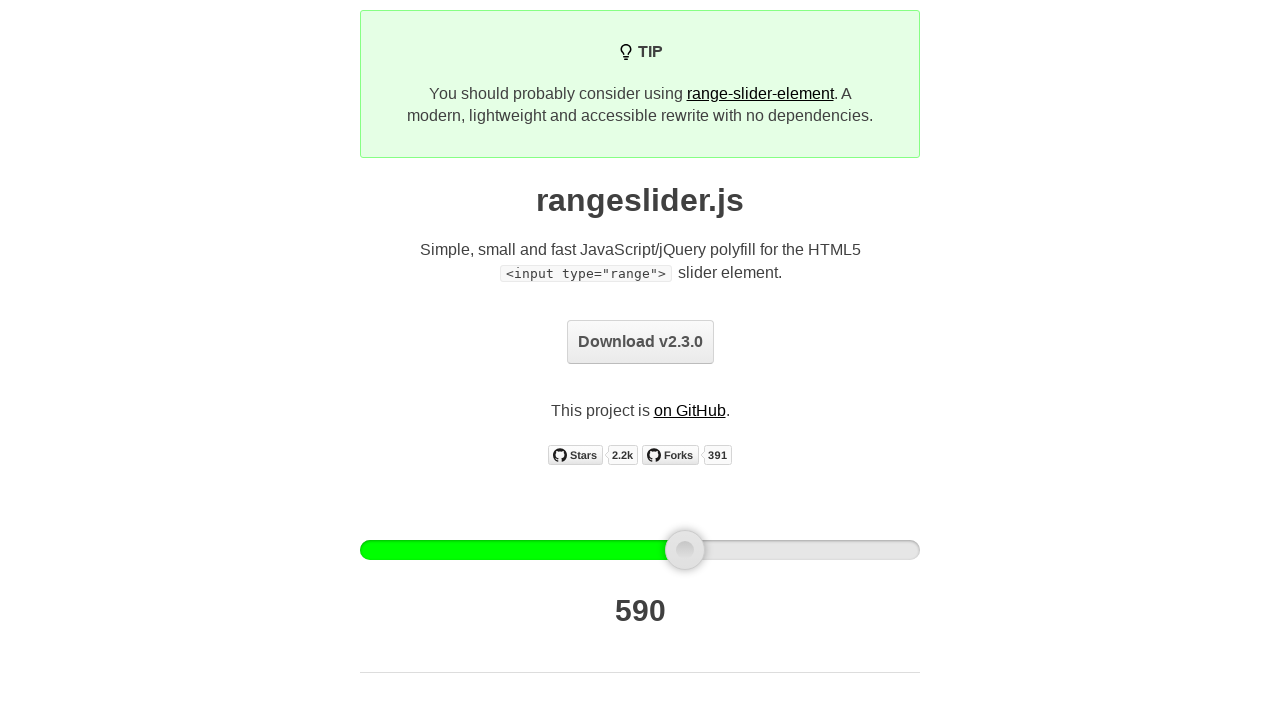

Dragged slider handle 300px to the left (from +150px to -150px) at (382, 550)
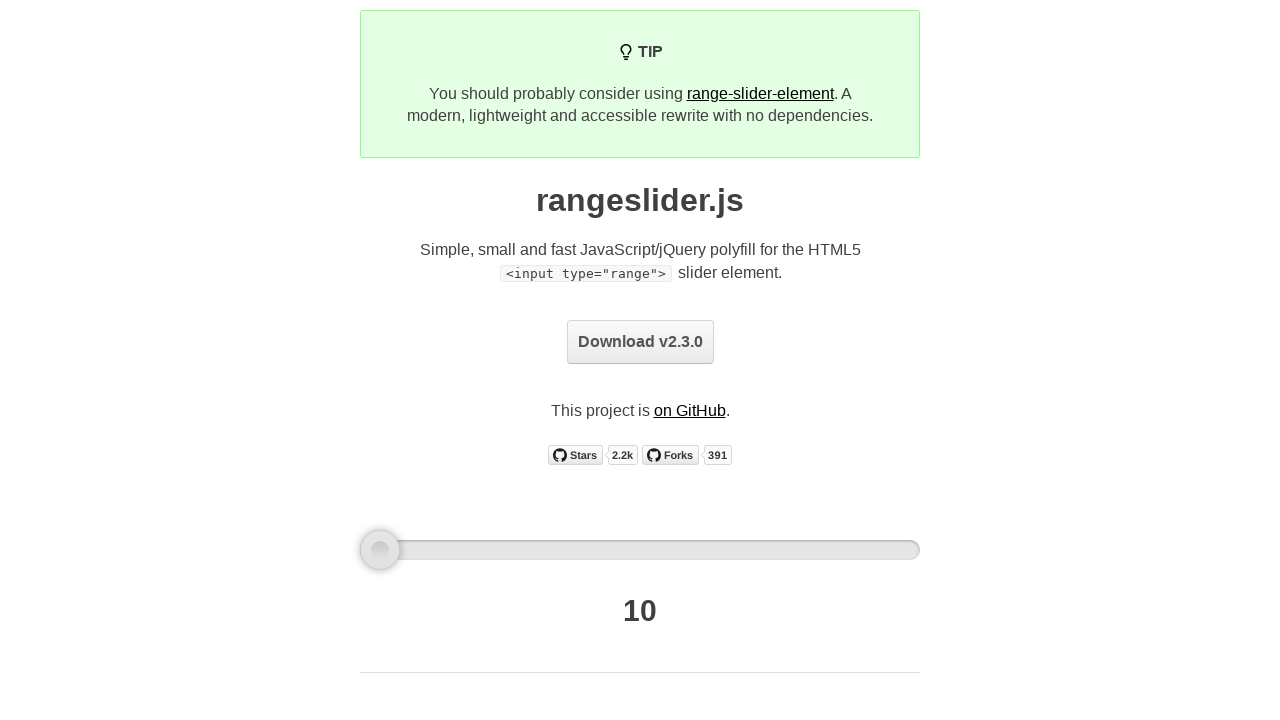

Released mouse button - third drag completed at (382, 550)
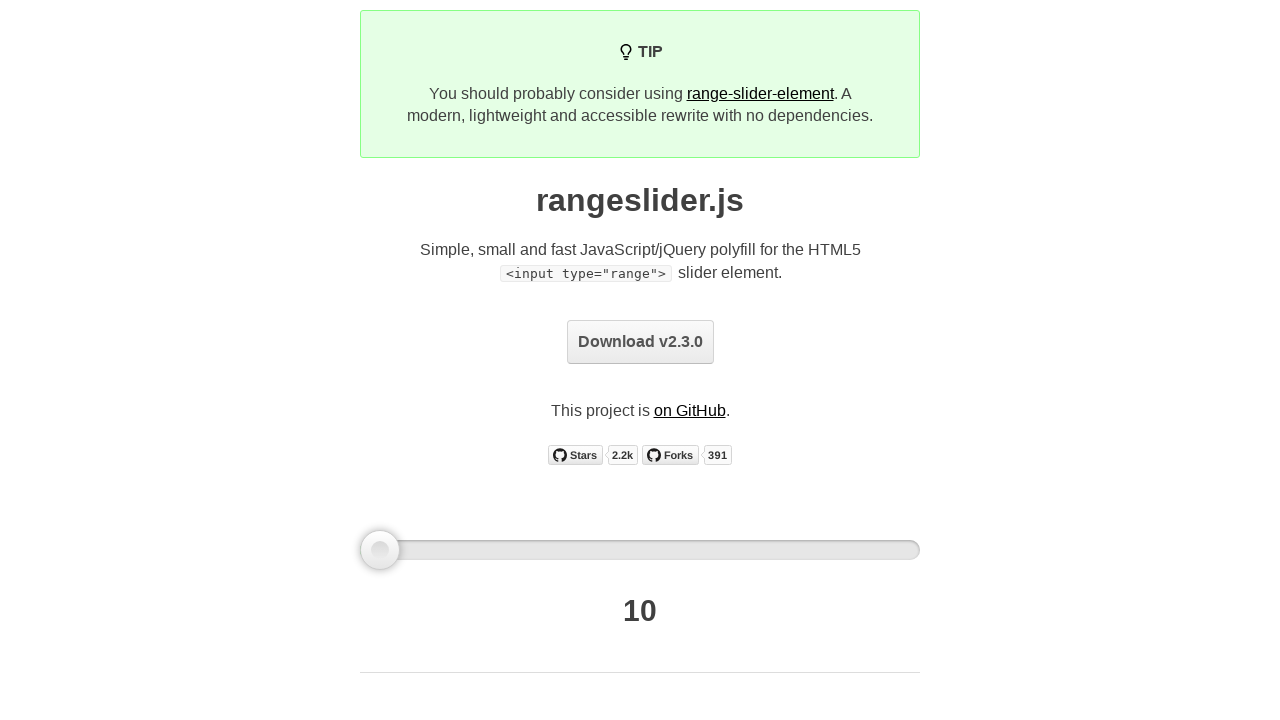

Moved mouse to slider handle at -150px position at (382, 550)
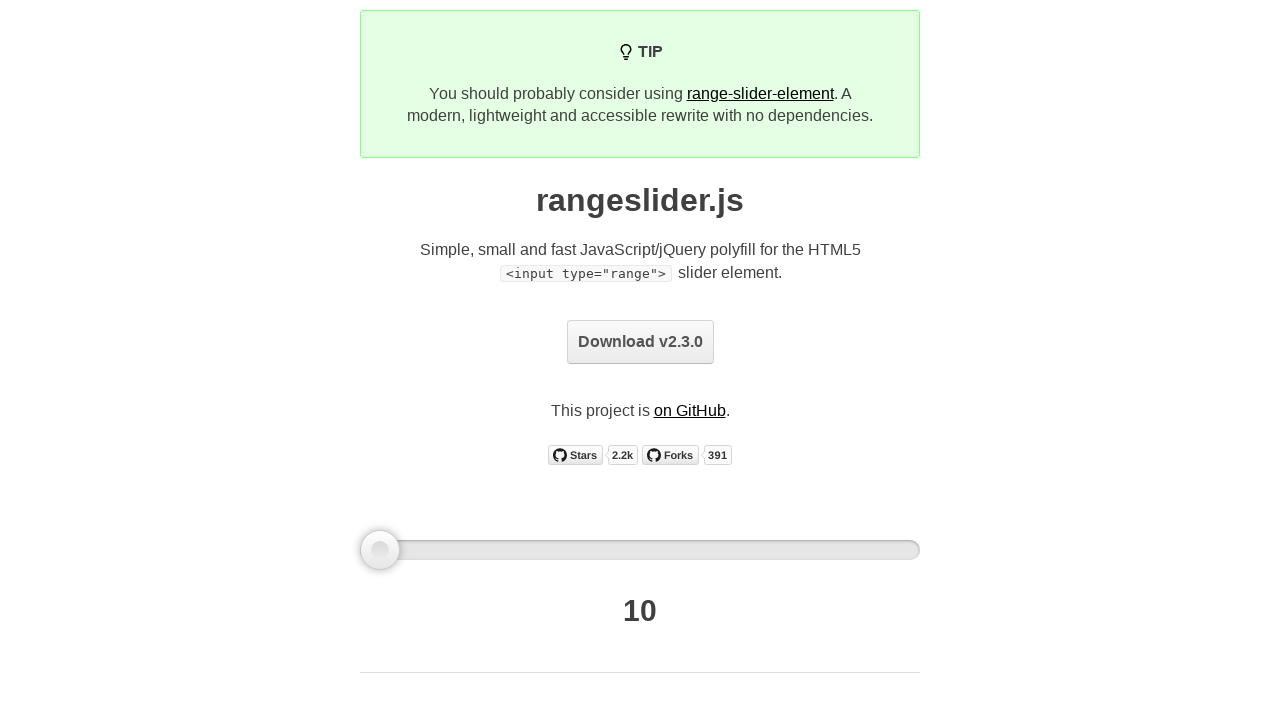

Pressed mouse button down on slider handle at (382, 550)
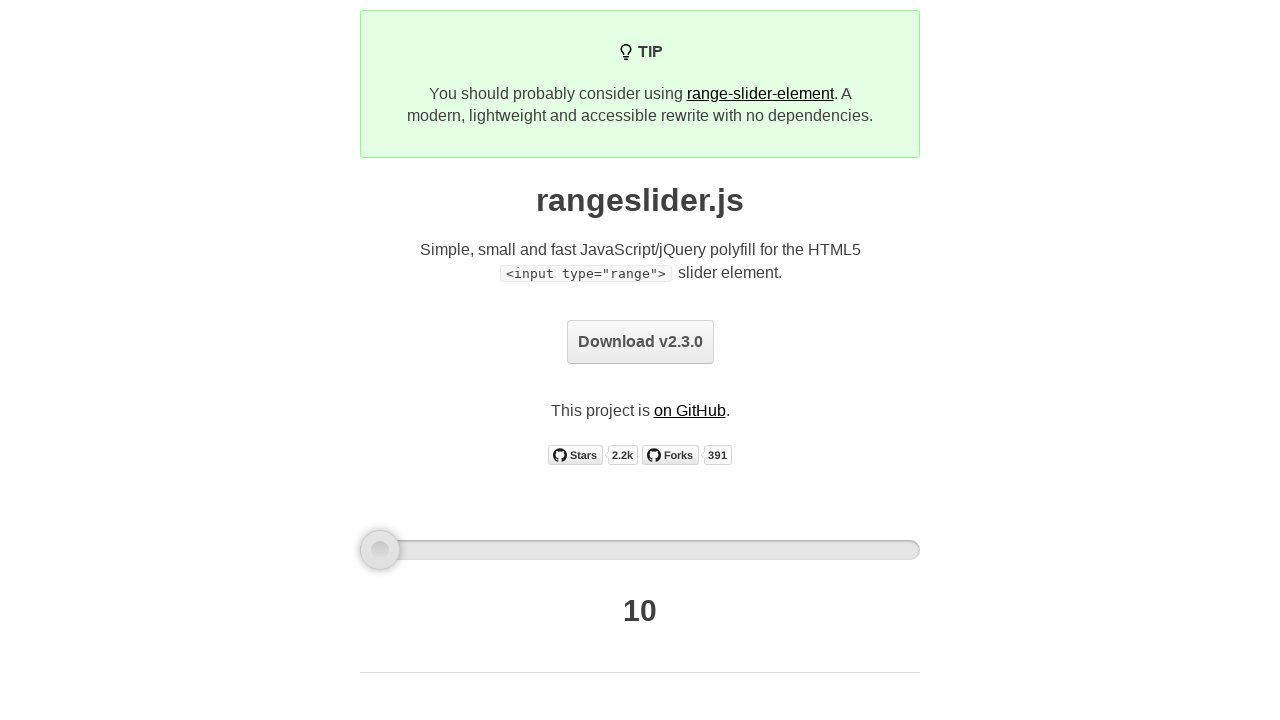

Dragged slider handle 700px to the right (from -150px to +550px) at (1082, 550)
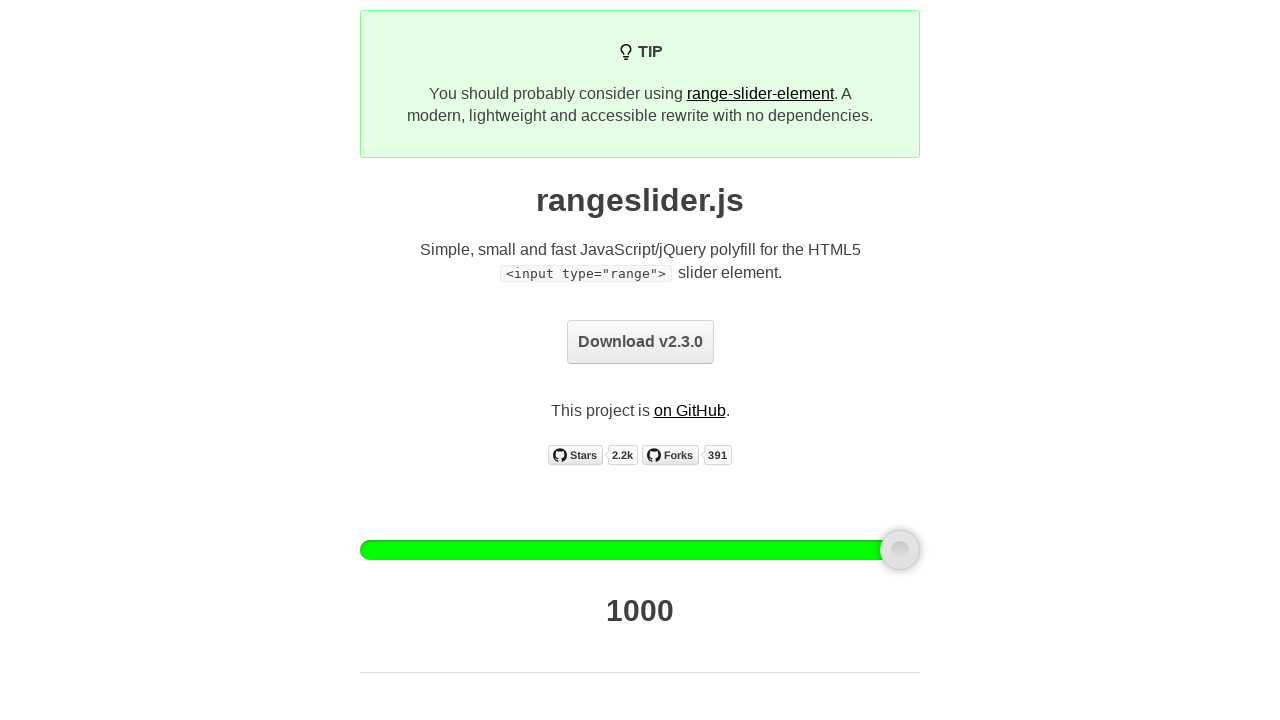

Released mouse button - fourth drag completed at (1082, 550)
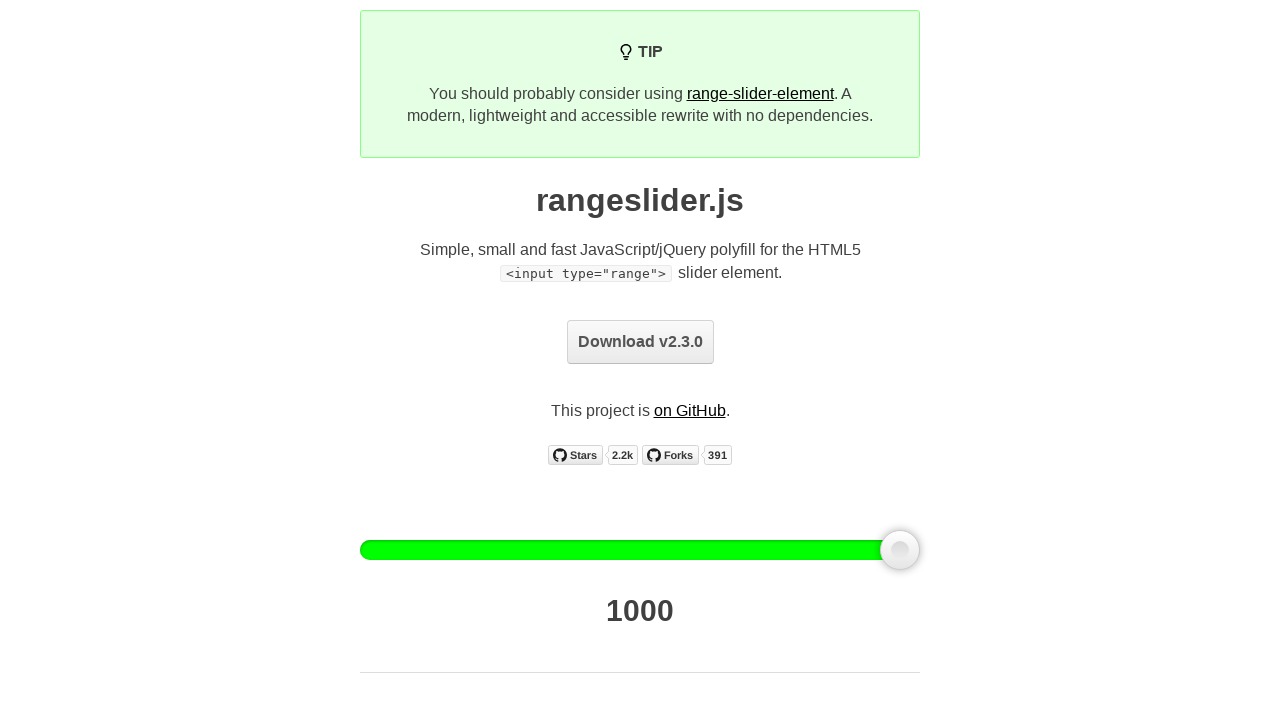

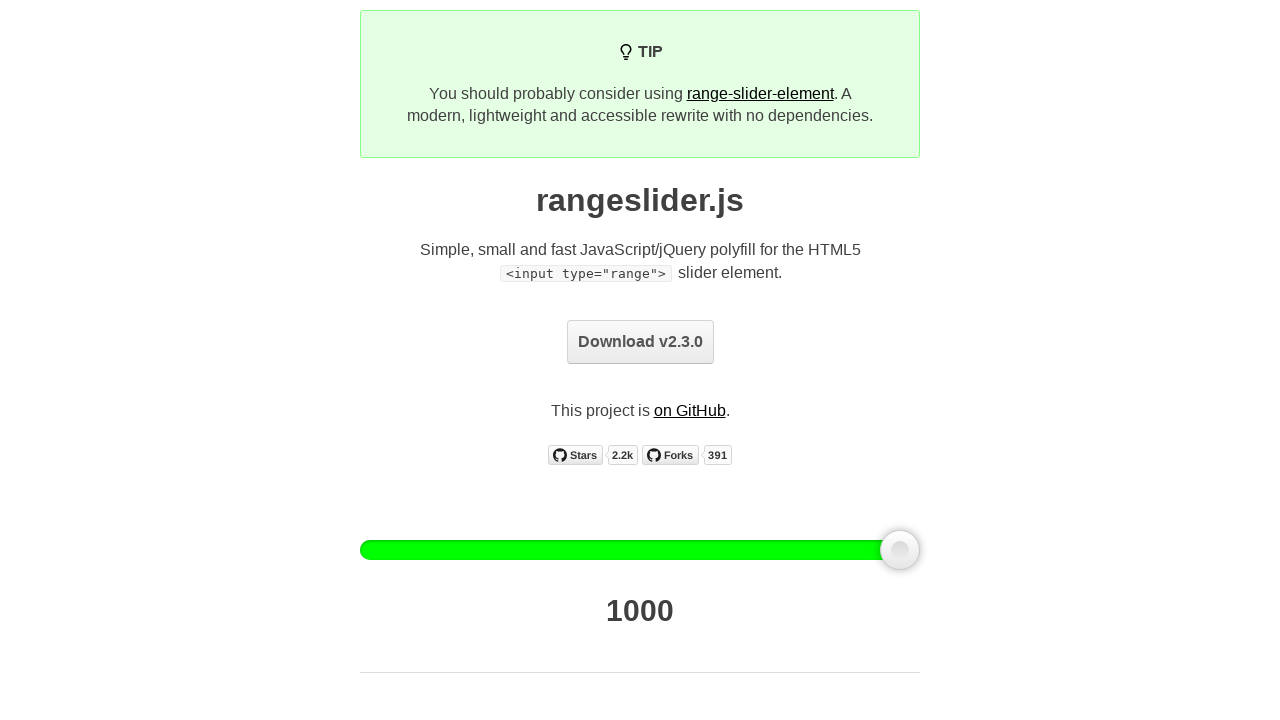